Tests handling of JavaScript alert and confirm dialogs by clicking buttons that trigger them and verifying the dialog messages.

Starting URL: https://rahulshettyacademy.com/AutomationPractice/

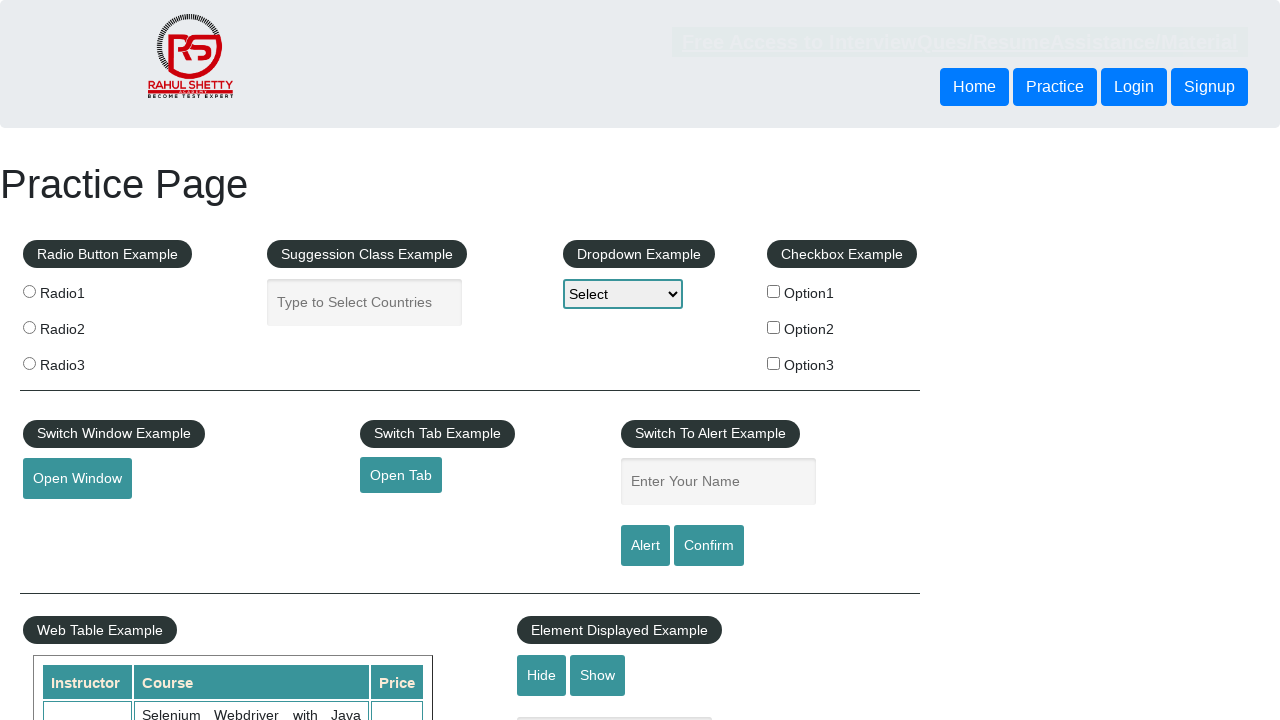

Set up handler for alert dialog
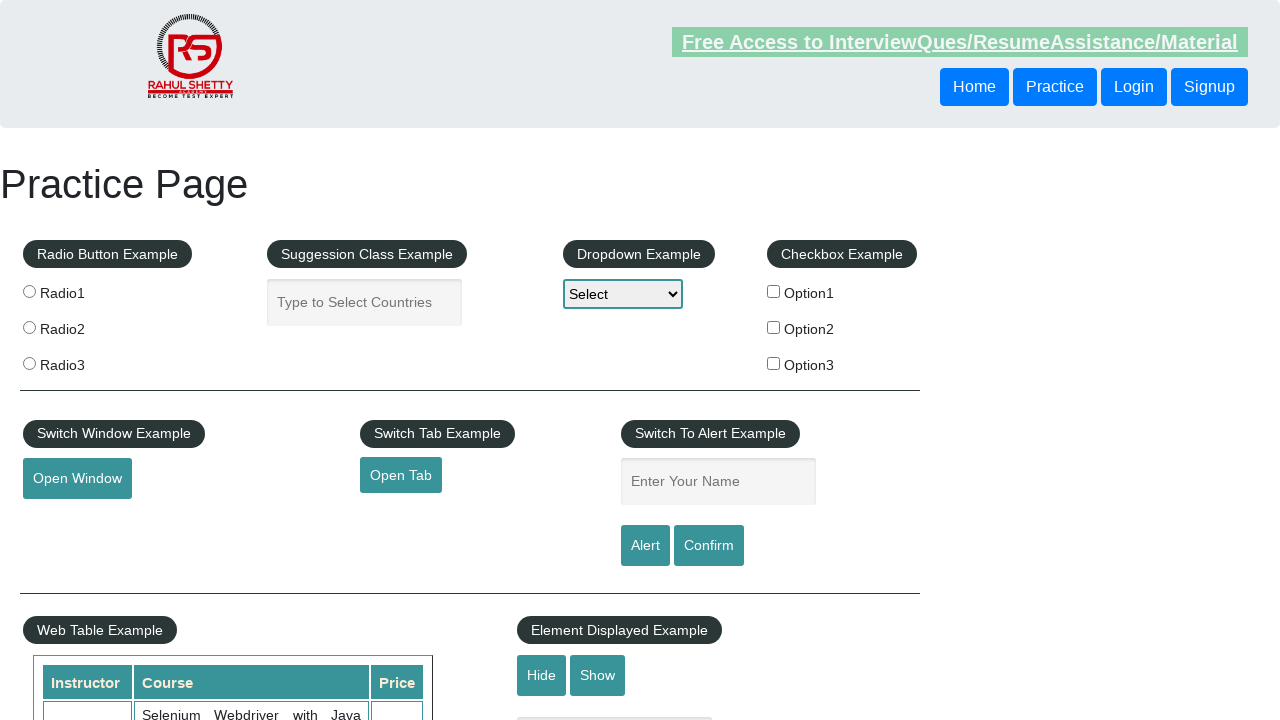

Clicked alert button to trigger JavaScript alert dialog at (645, 546) on fieldset.pull-right #alertbtn
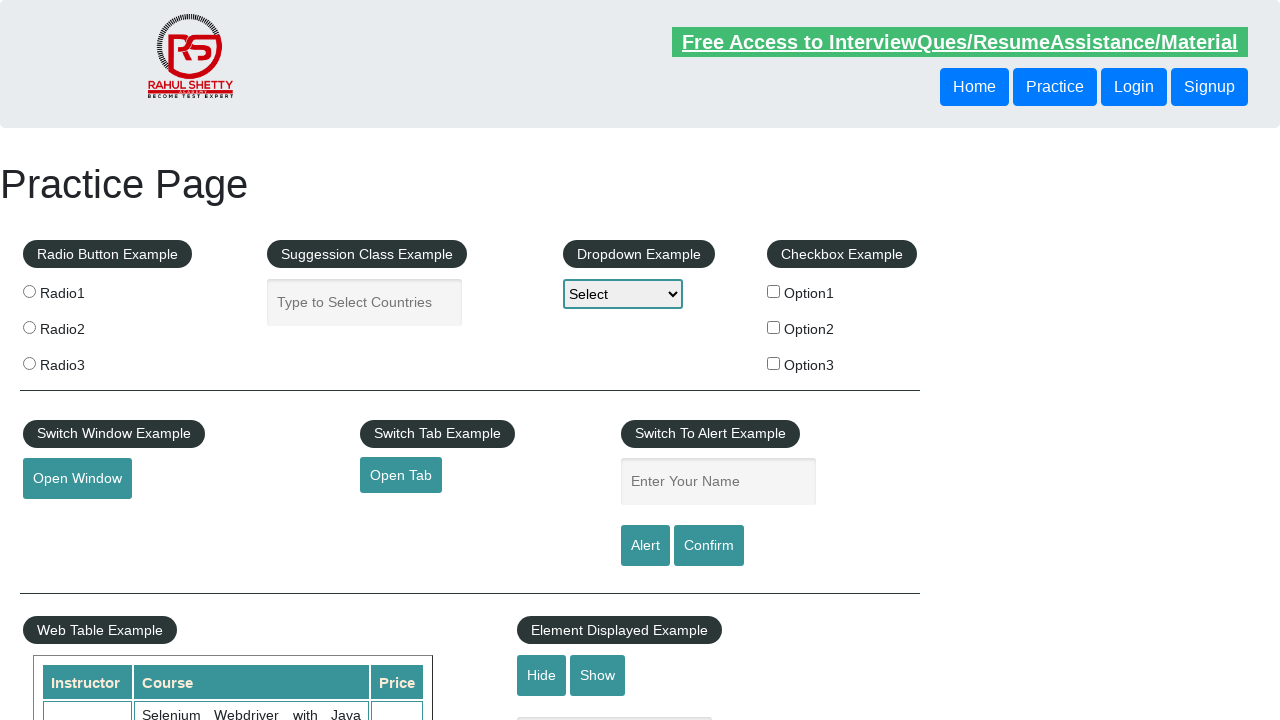

Waited for alert dialog to be handled and accepted
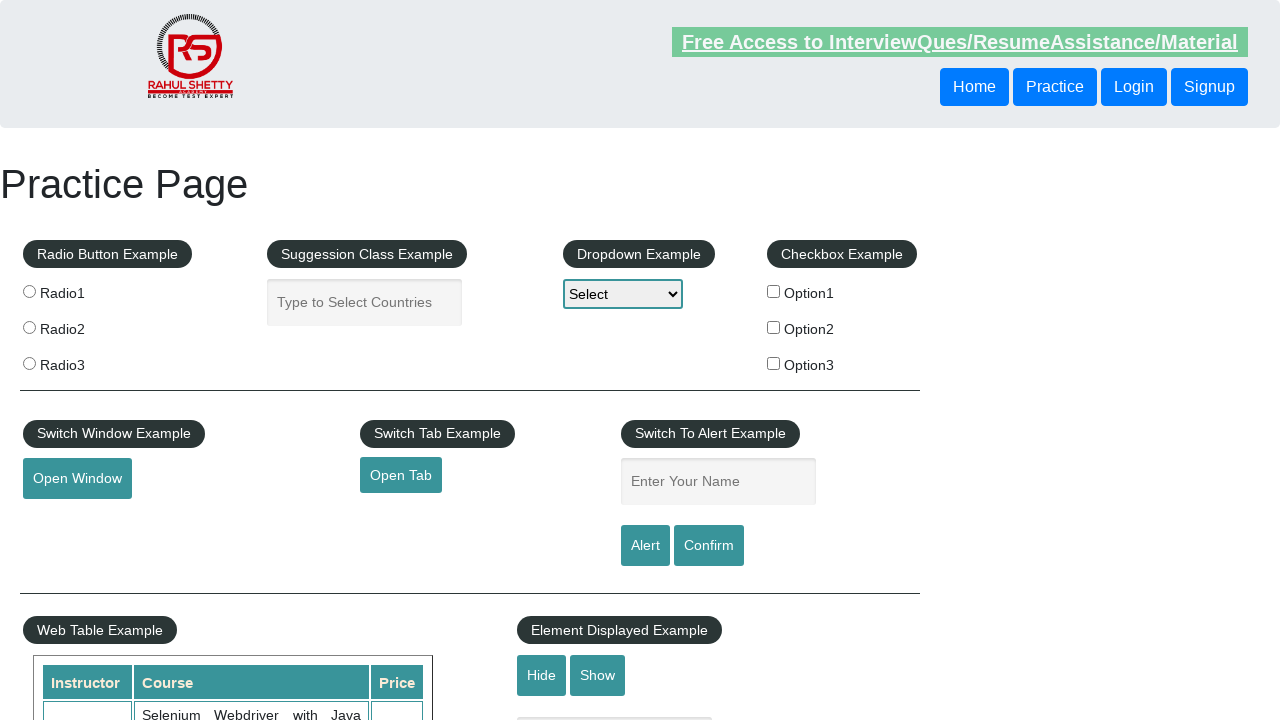

Removed alert dialog handler
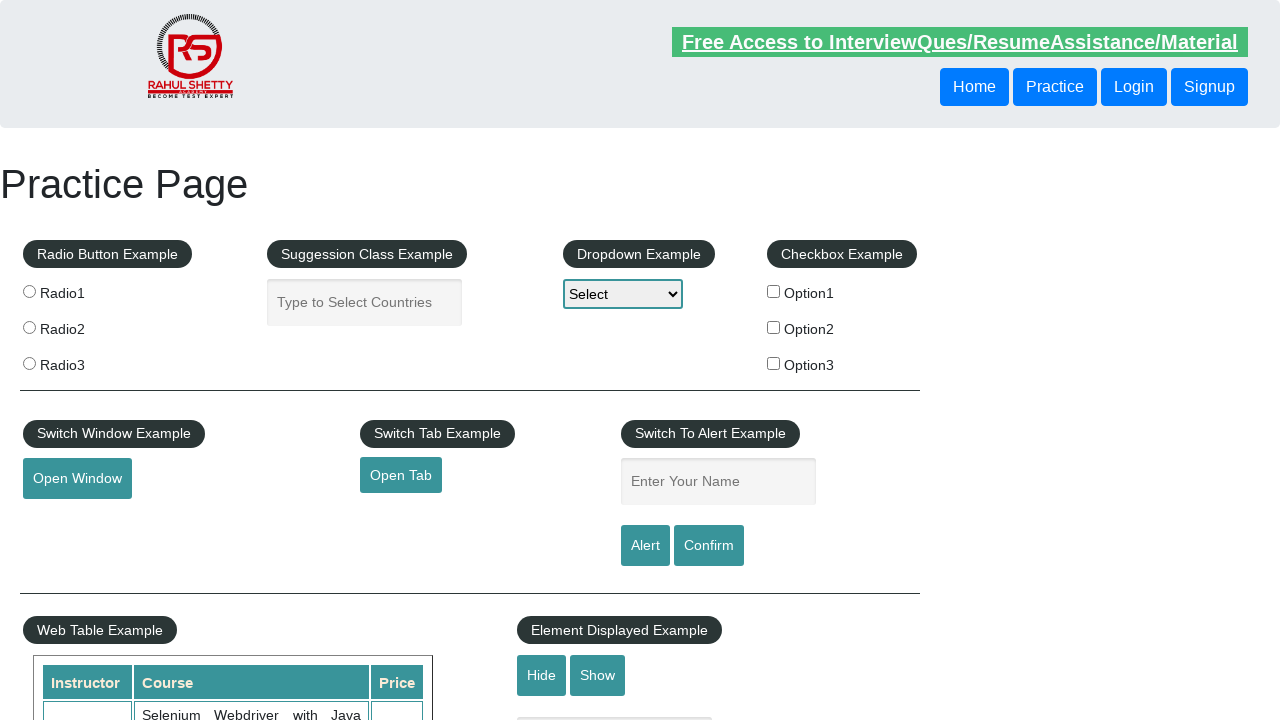

Set up handler for confirm dialog
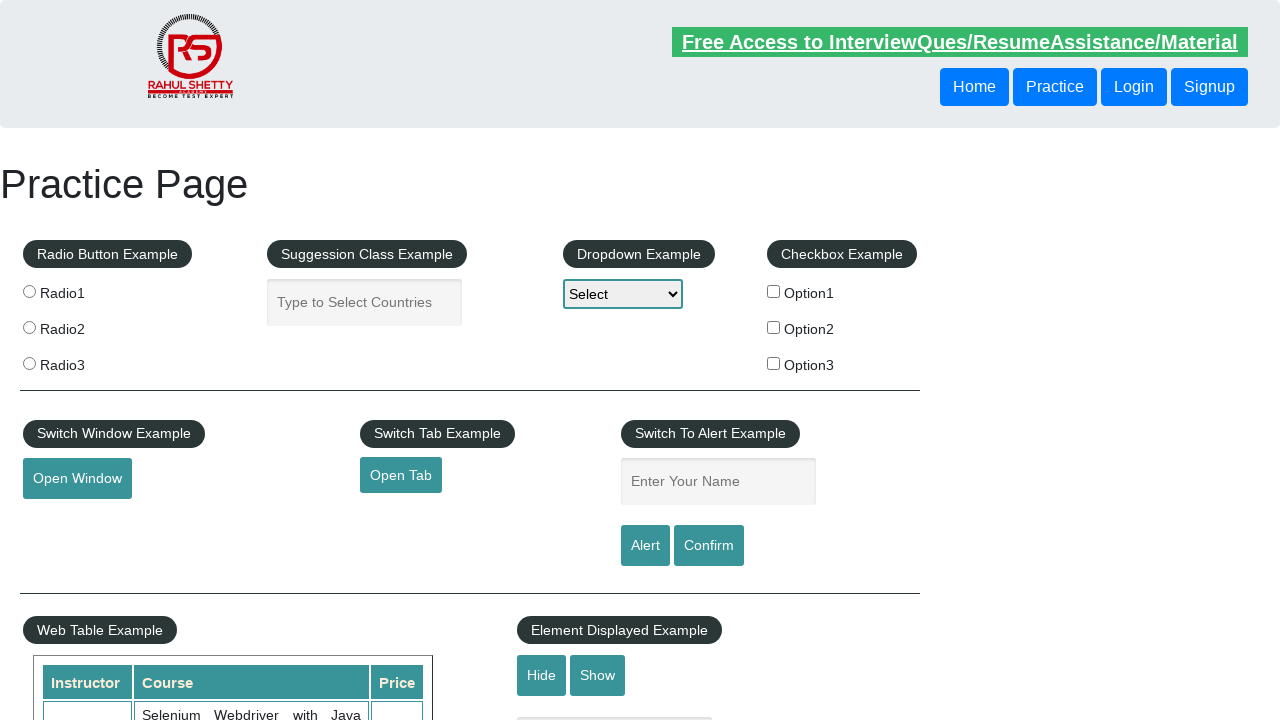

Clicked confirm button to trigger JavaScript confirm dialog at (709, 546) on fieldset.pull-right #confirmbtn
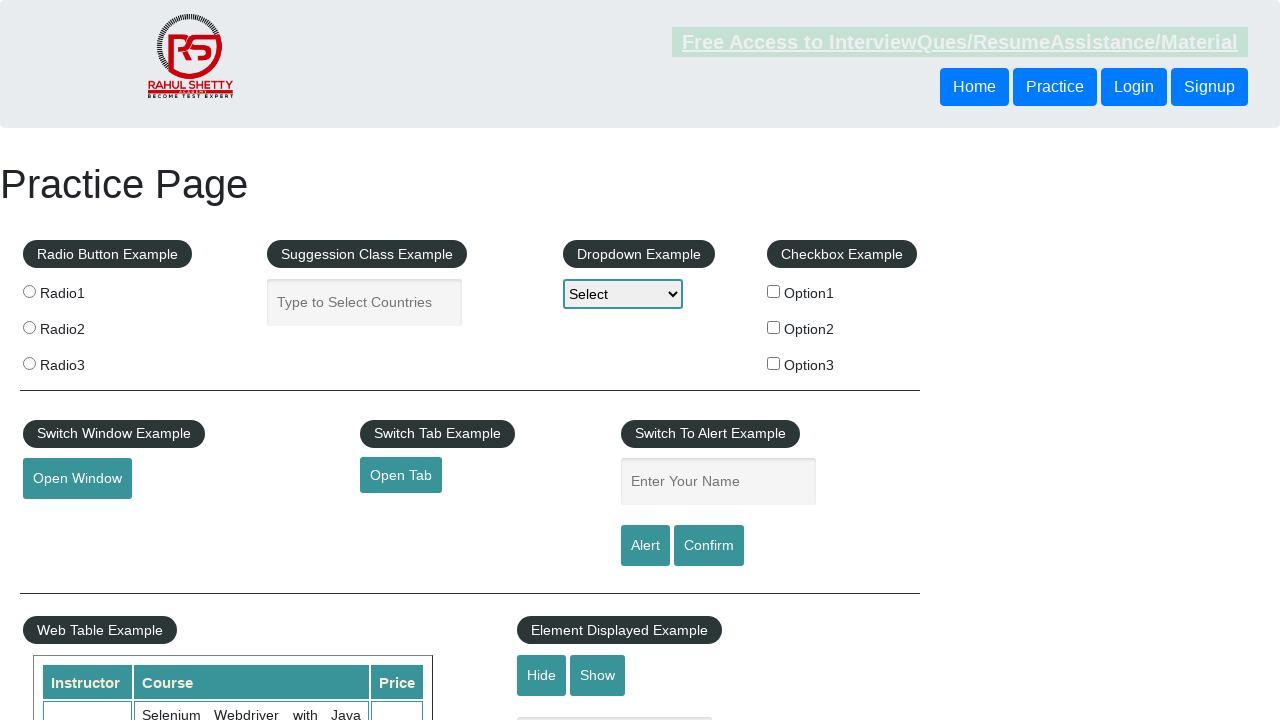

Waited for confirm dialog to be handled and dismissed
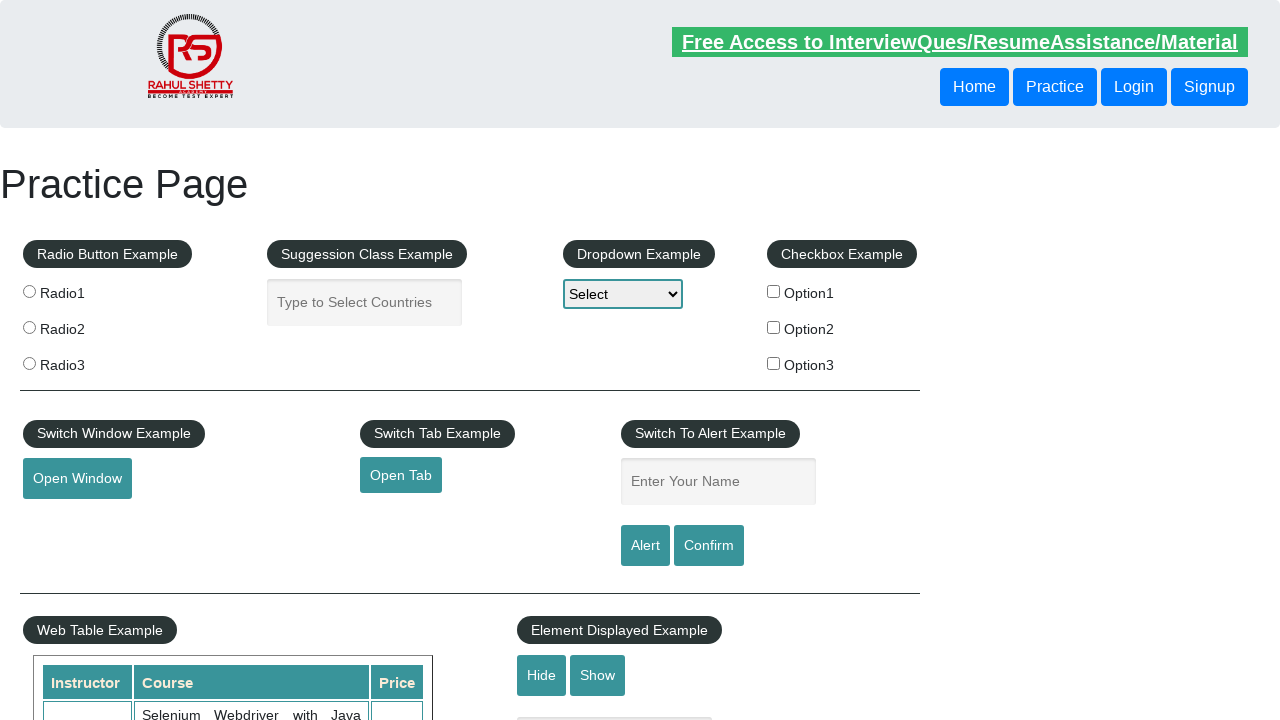

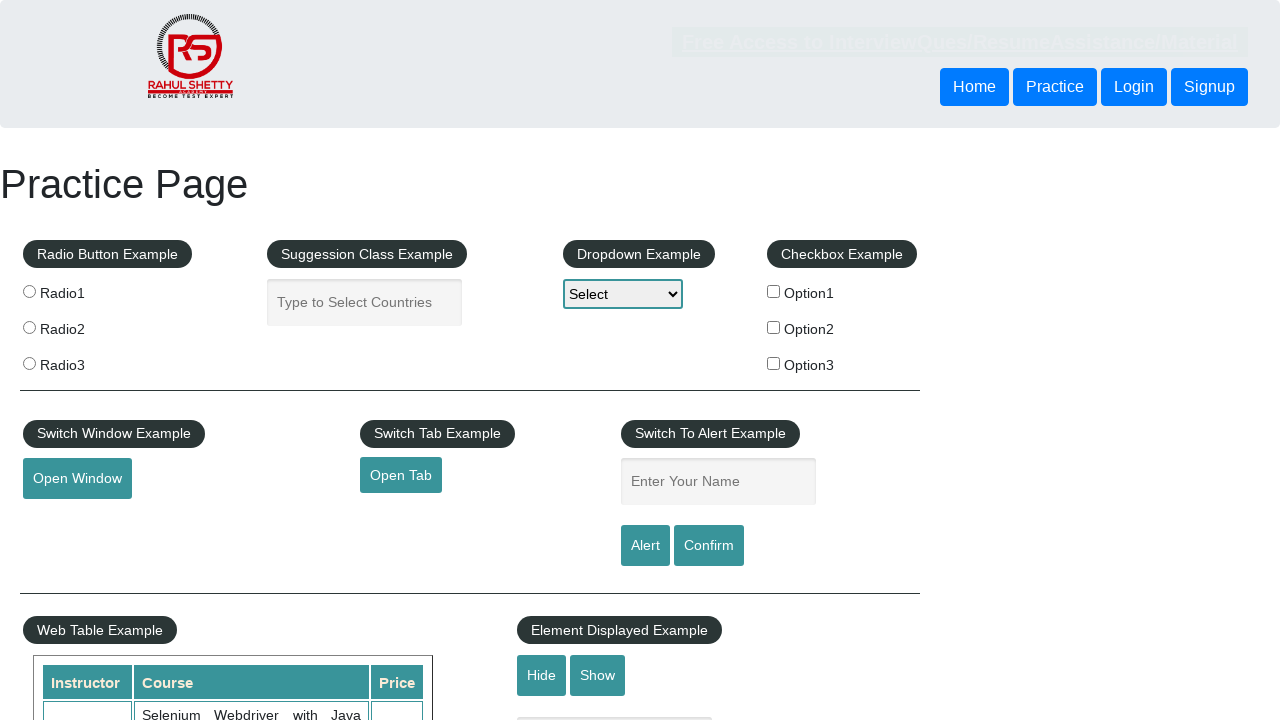